Tests interaction with the AngularJS documentation search field by clearing it and typing a test message using the ng-model attribute selector

Starting URL: https://docs.angularjs.org/api

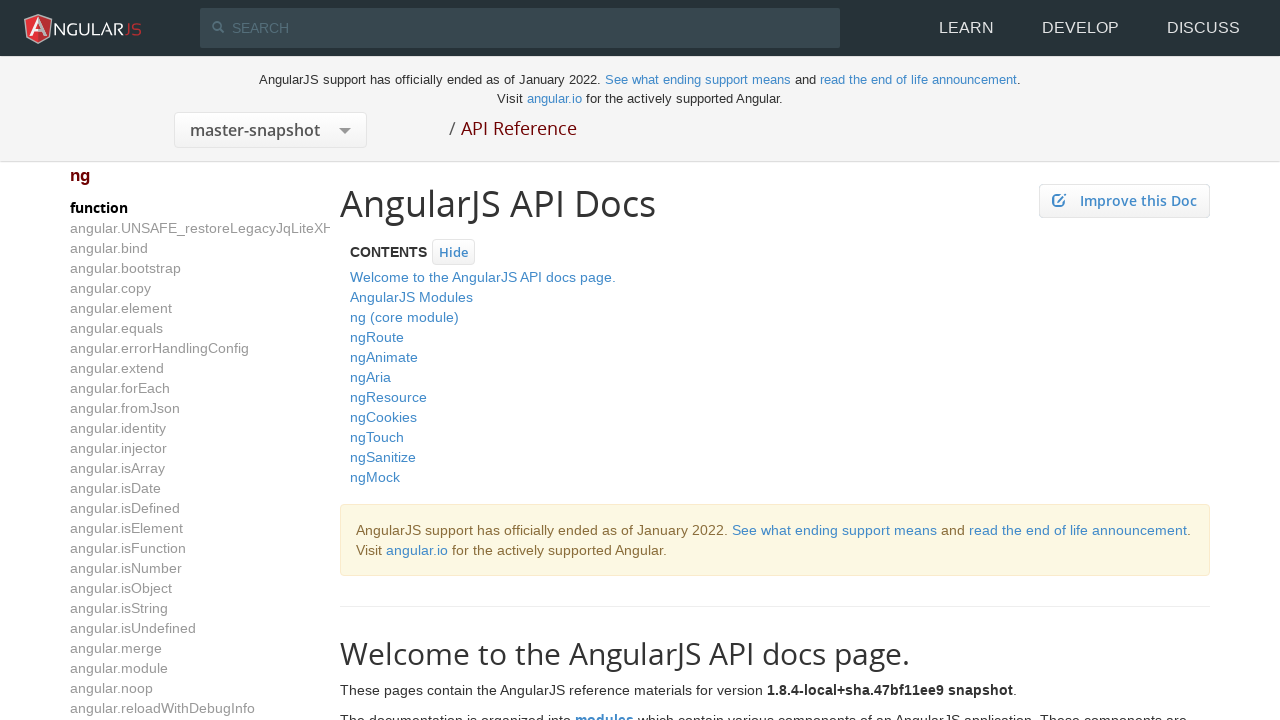

Located search input field using ng-model='q' selector
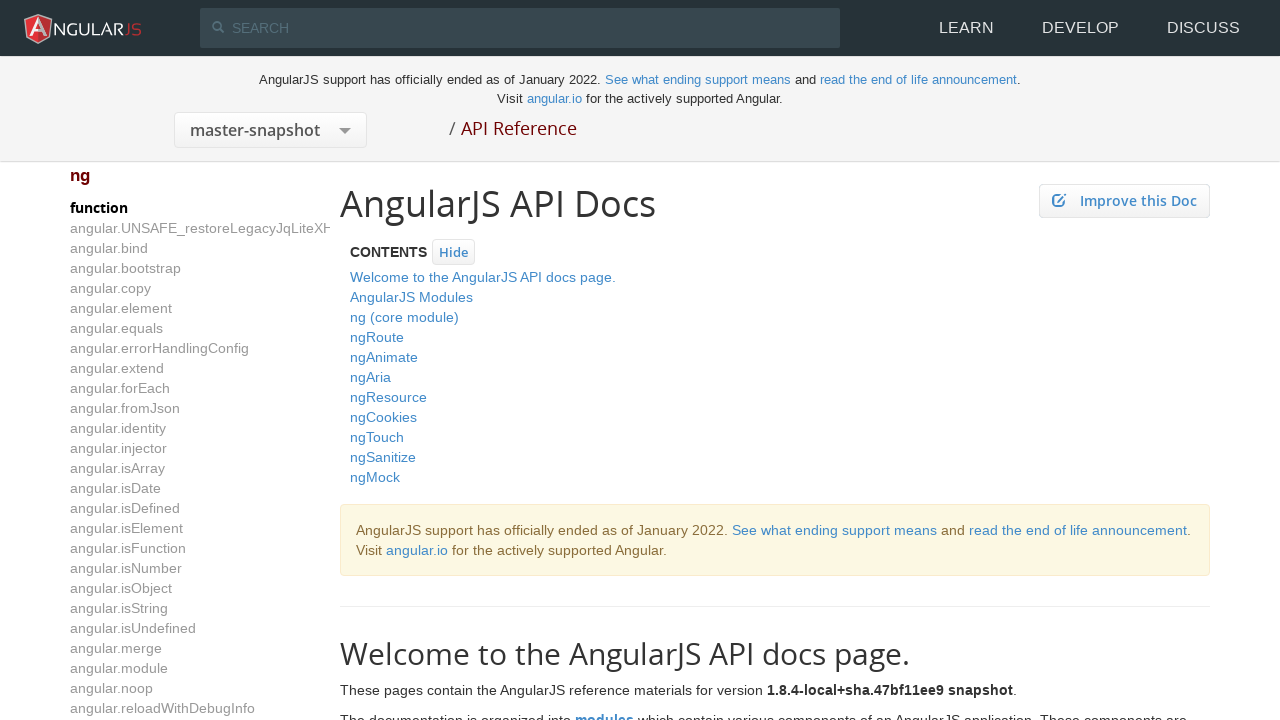

Cleared the search input field on [ng-model='q']
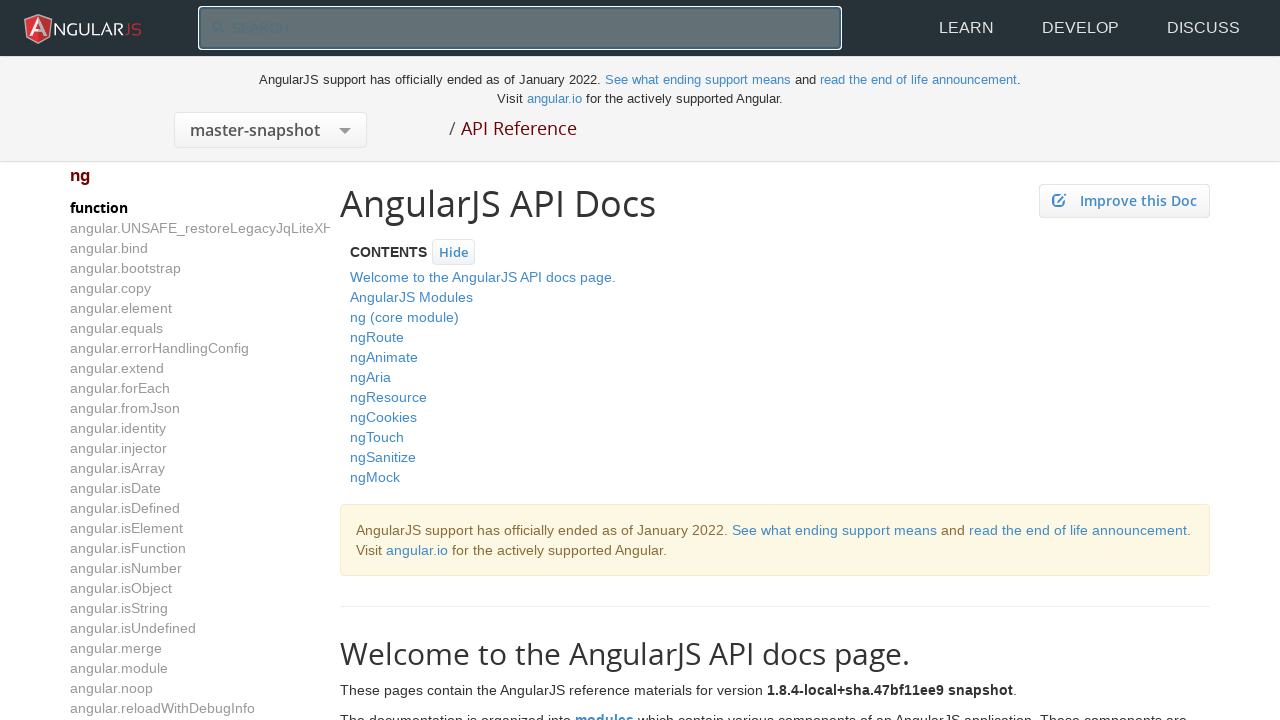

Typed 'Hello NgWebDriver' into the search field on [ng-model='q']
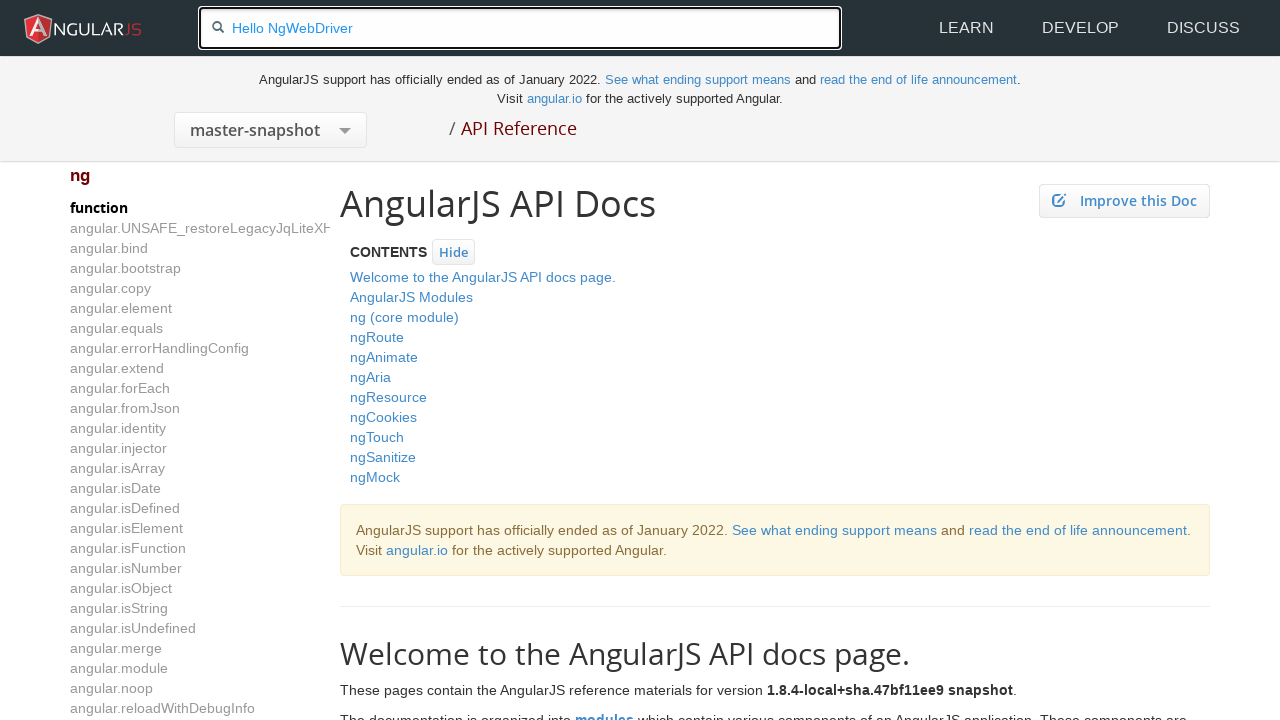

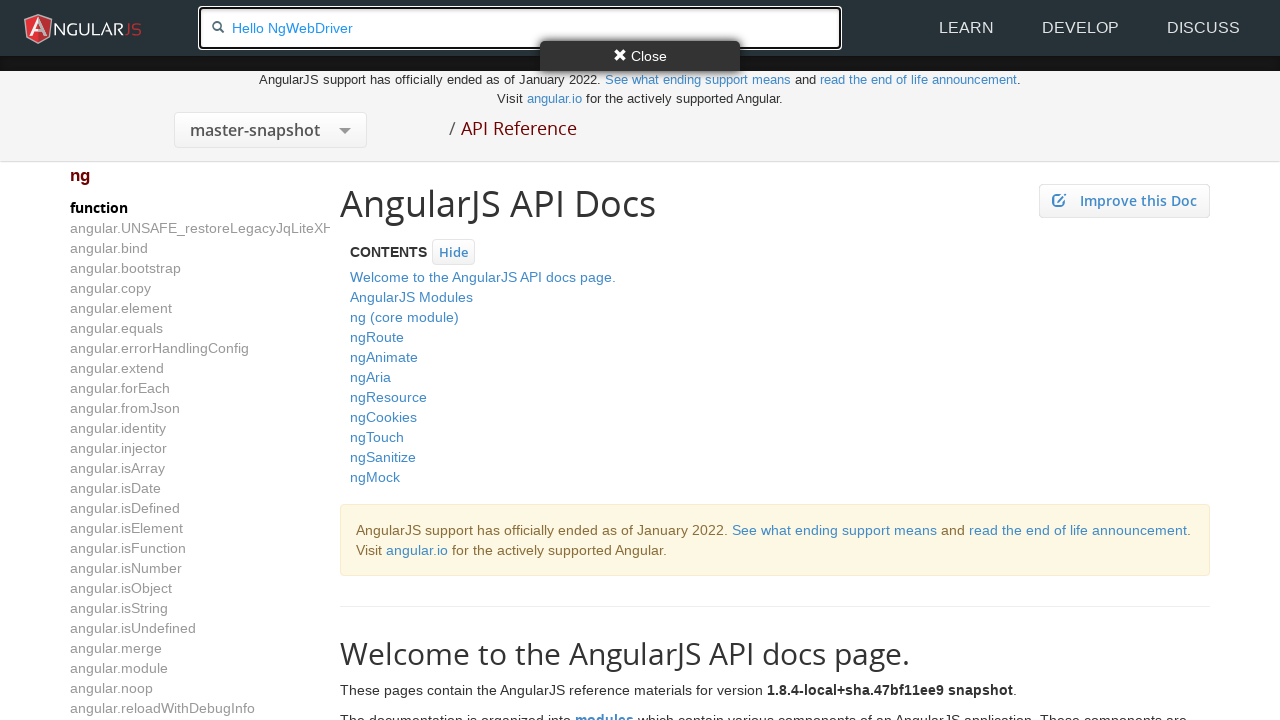